Tests alert handling by clicking a button, accepting an alert, calculating an answer, and submitting

Starting URL: http://suninjuly.github.io/alert_accept.html

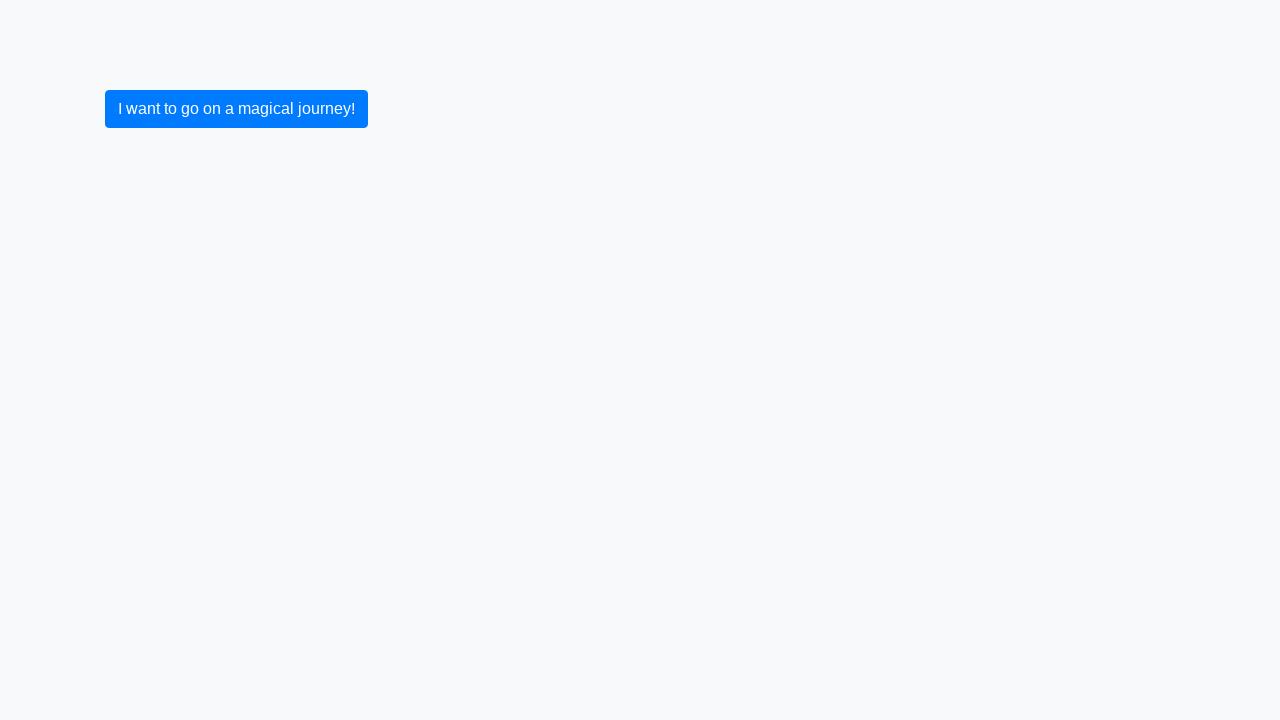

Set up dialog handler to accept alerts
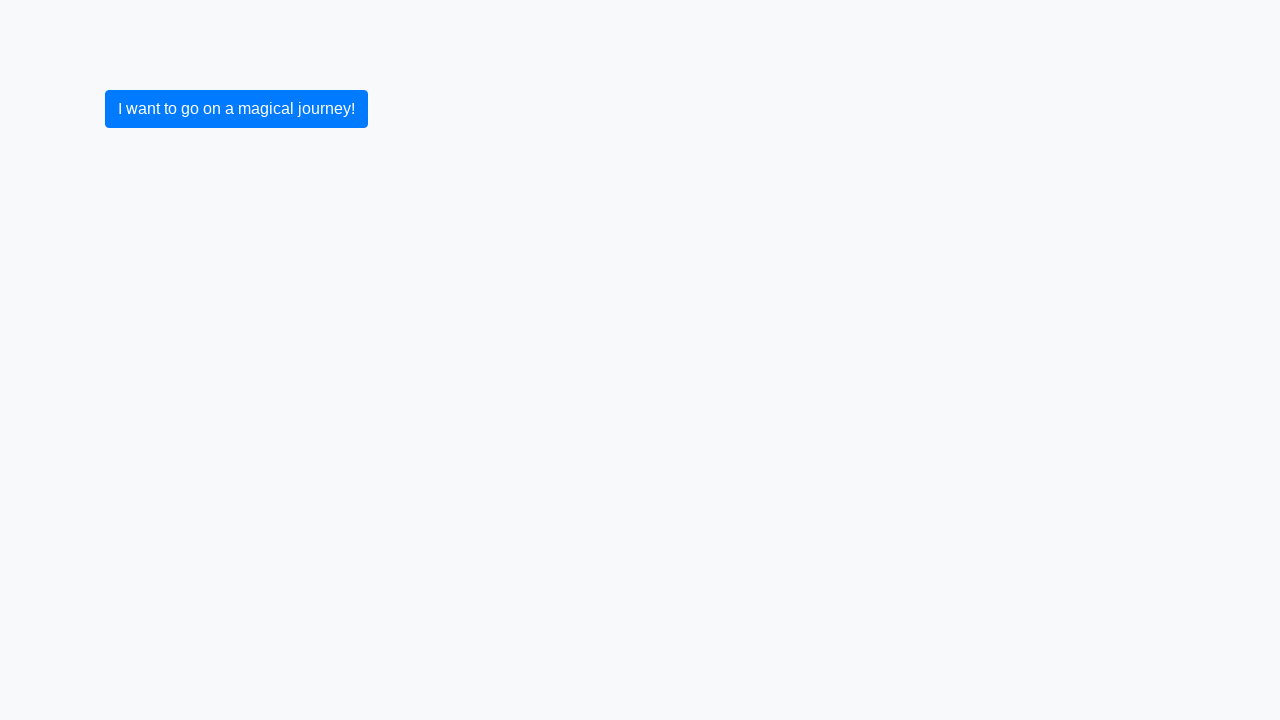

Clicked the initial button at (236, 109) on .container .btn.btn-primary
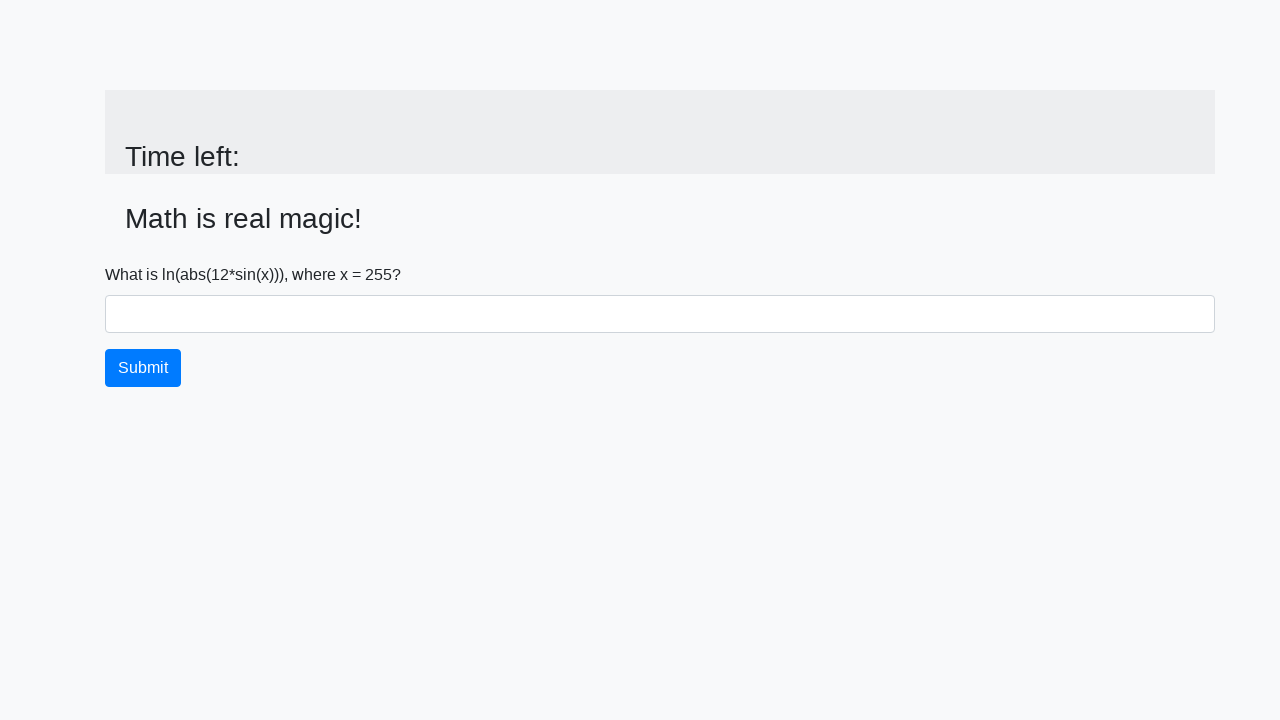

Alert was handled and dismissed
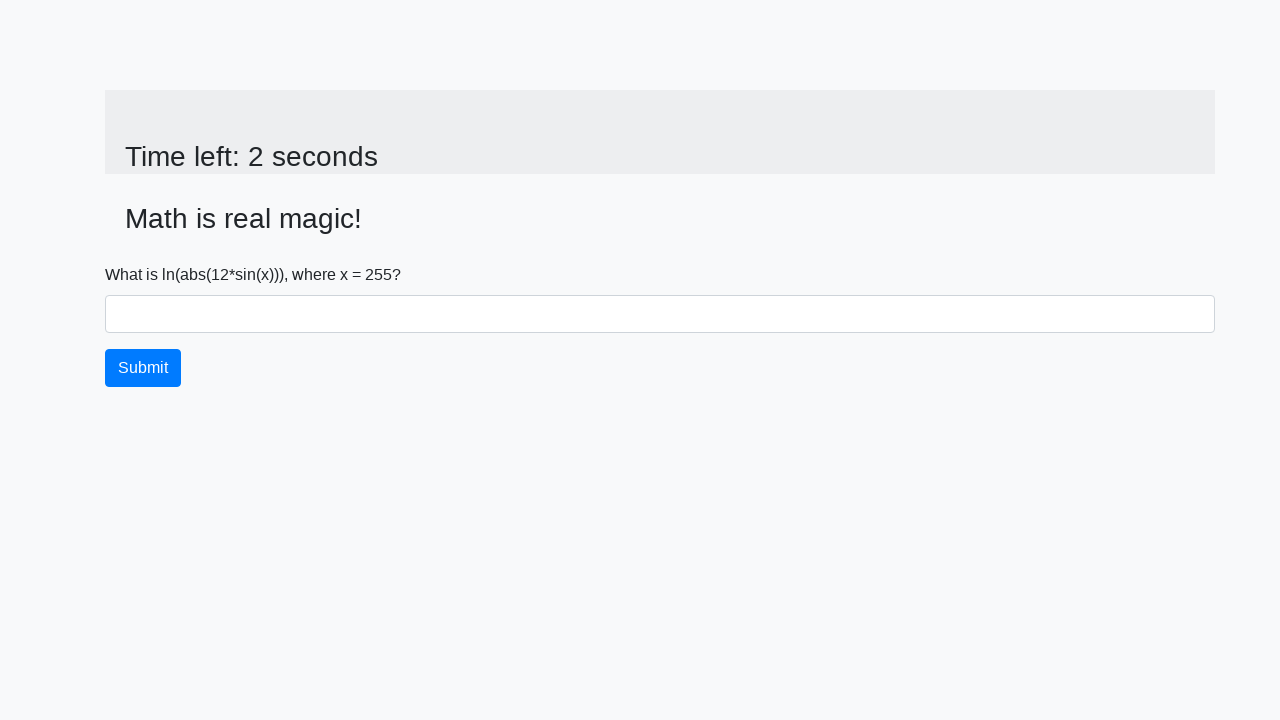

Retrieved x value from input field: 255
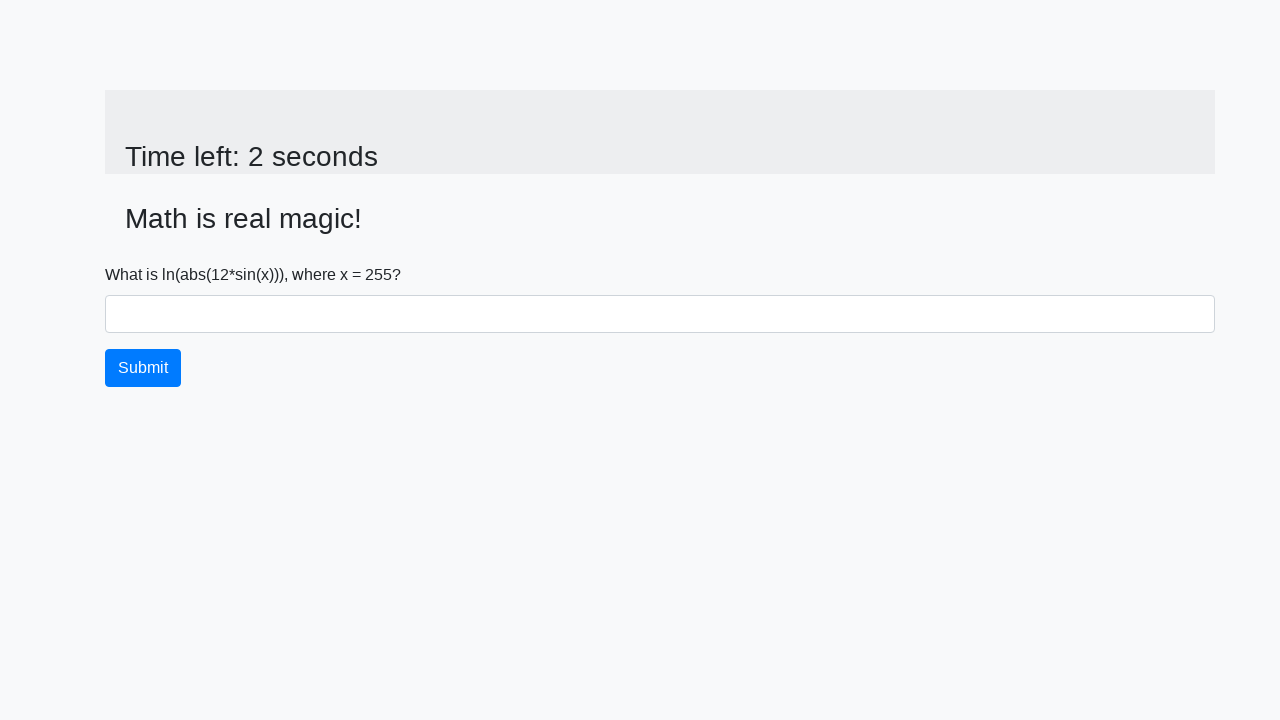

Calculated answer using formula: y = ln(|12*sin(x)|) = 1.8044617227878834
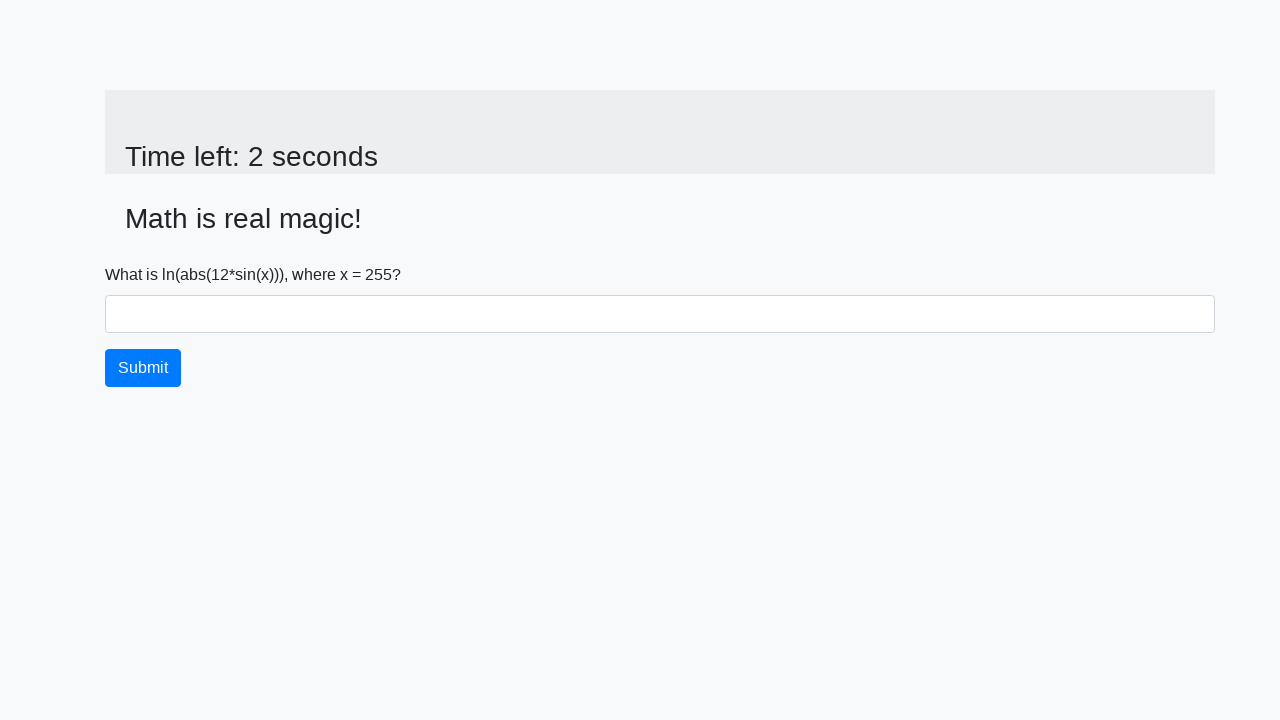

Filled answer field with calculated value: 1.8044617227878834 on #answer
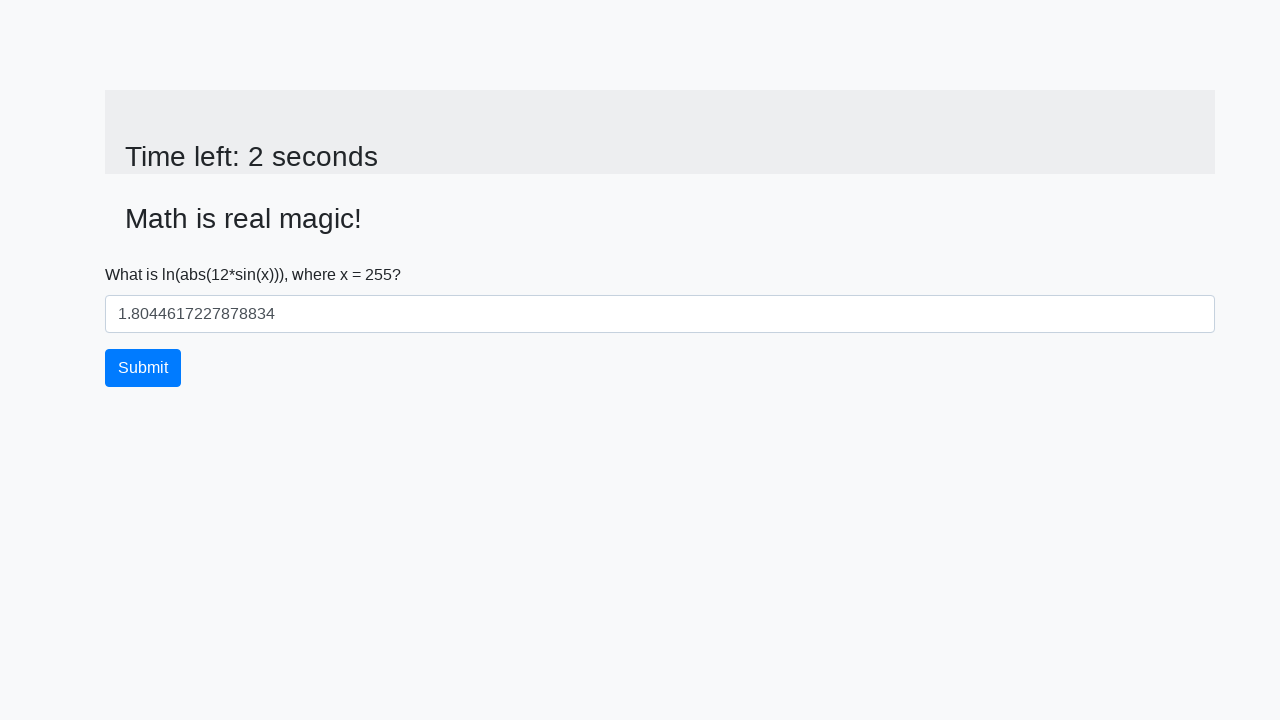

Clicked submit button to submit the answer at (143, 368) on .btn.btn-primary
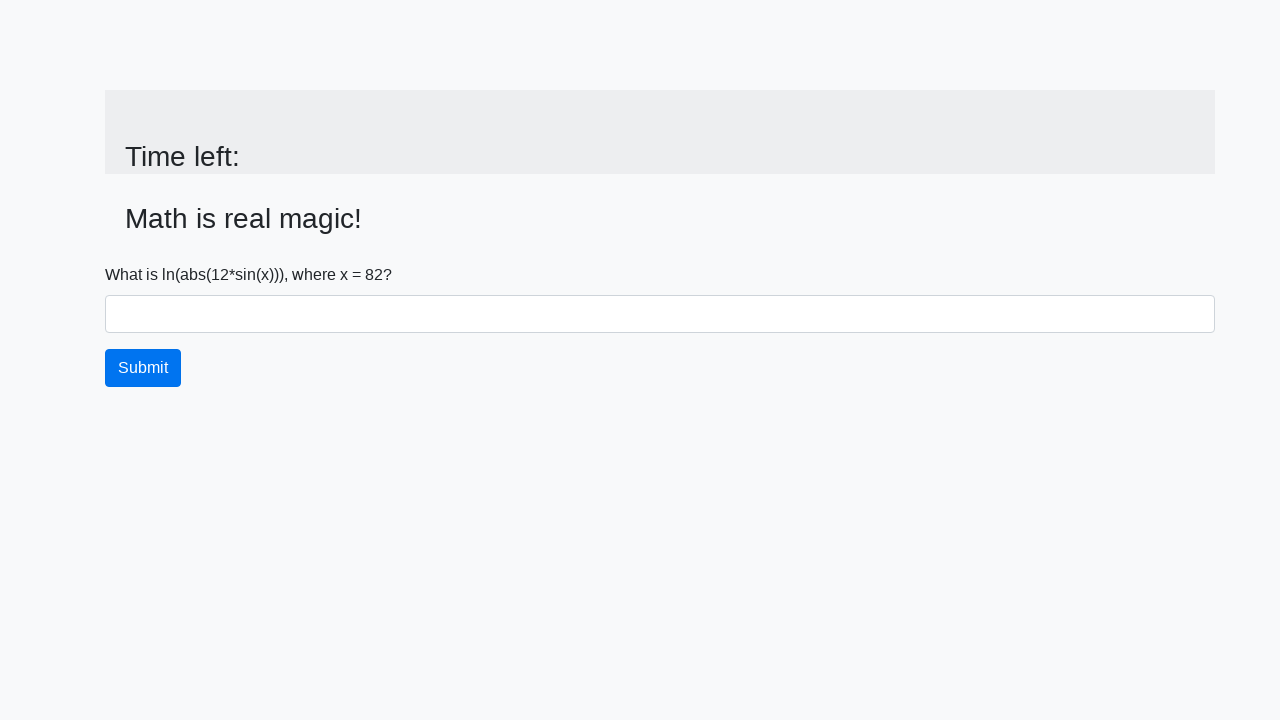

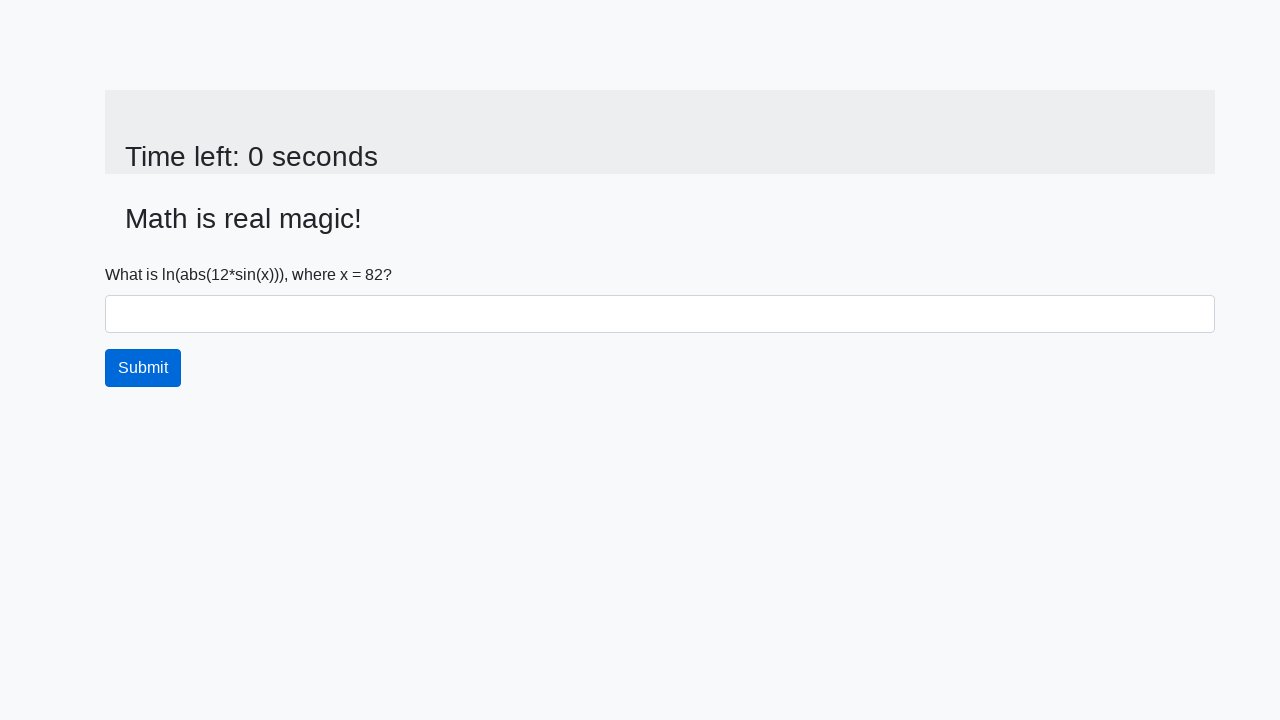